Tests the subscription functionality on the homepage by scrolling to footer, entering an email in the subscription input field and verifying the success message

Starting URL: http://automationexercise.com

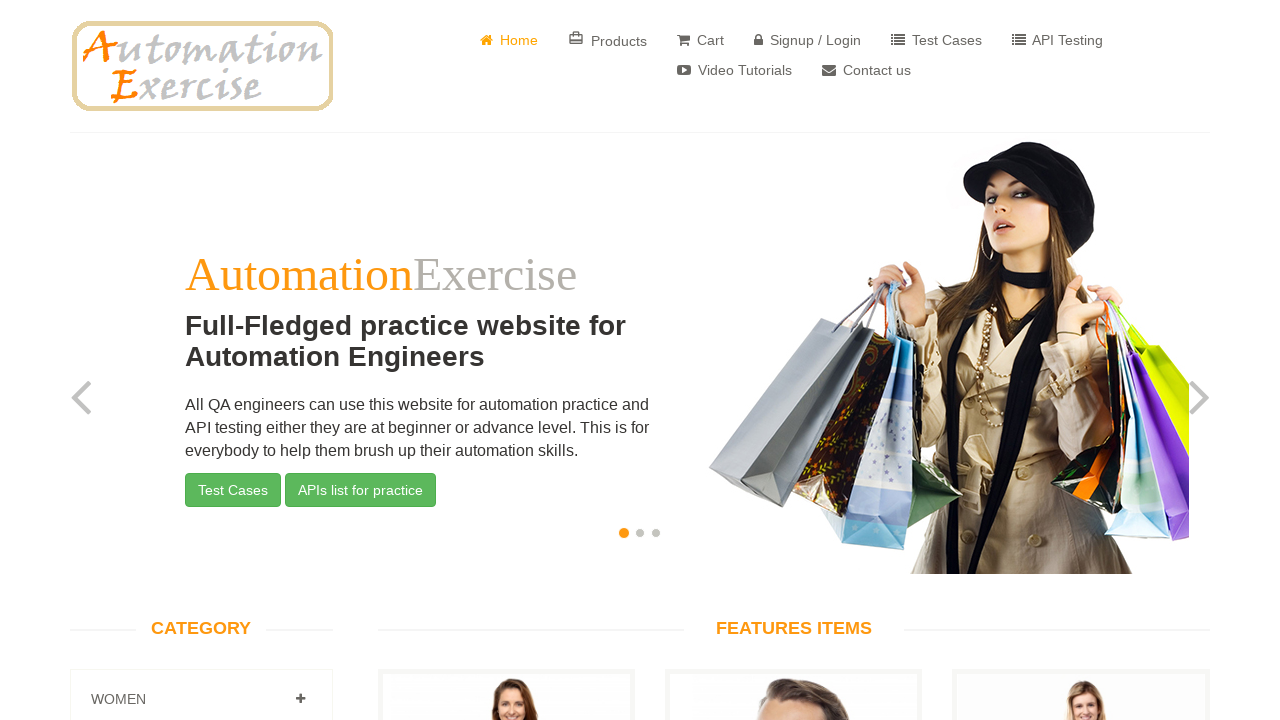

Verified home page loaded by checking for product images
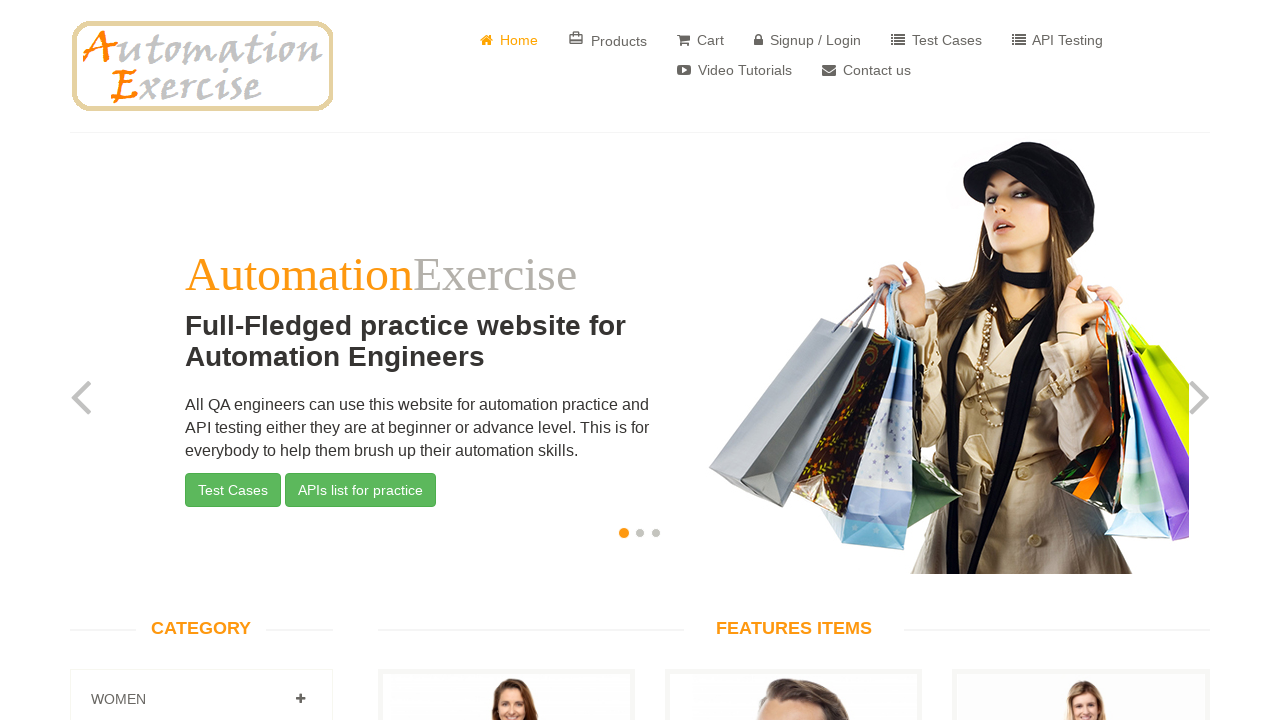

Scrolled down to subscription section in footer
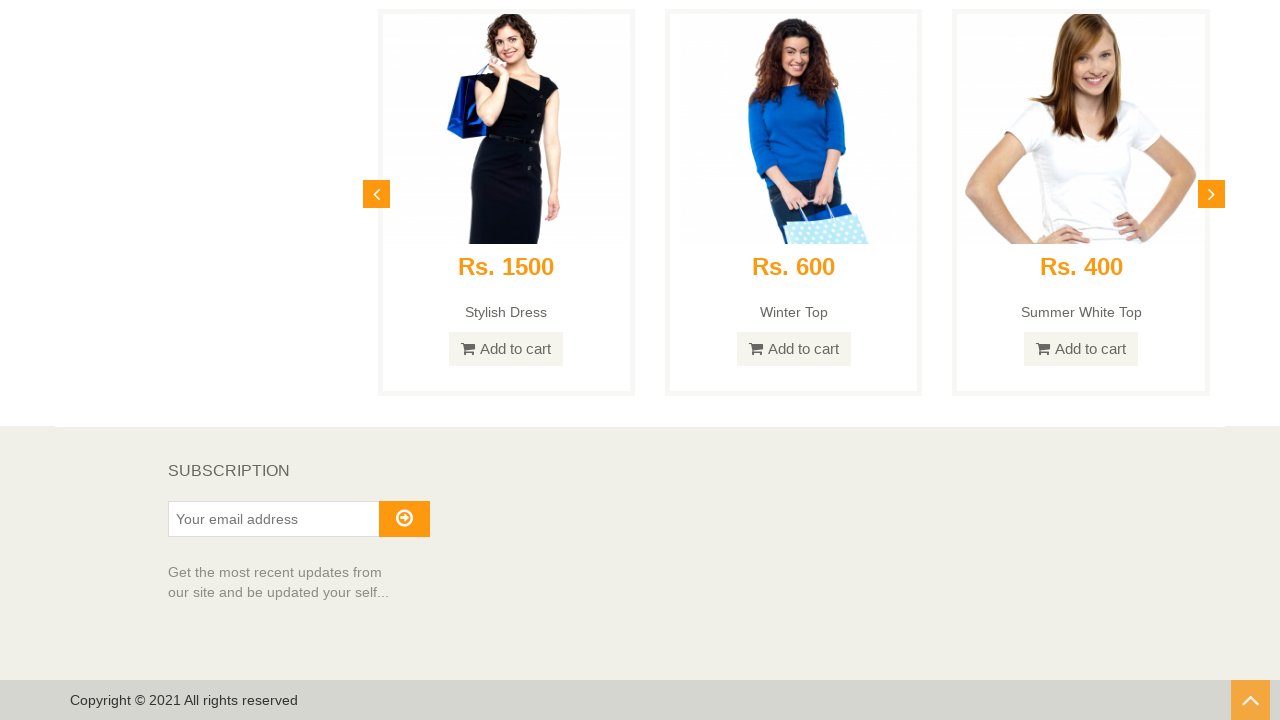

SUBSCRIPTION text became visible
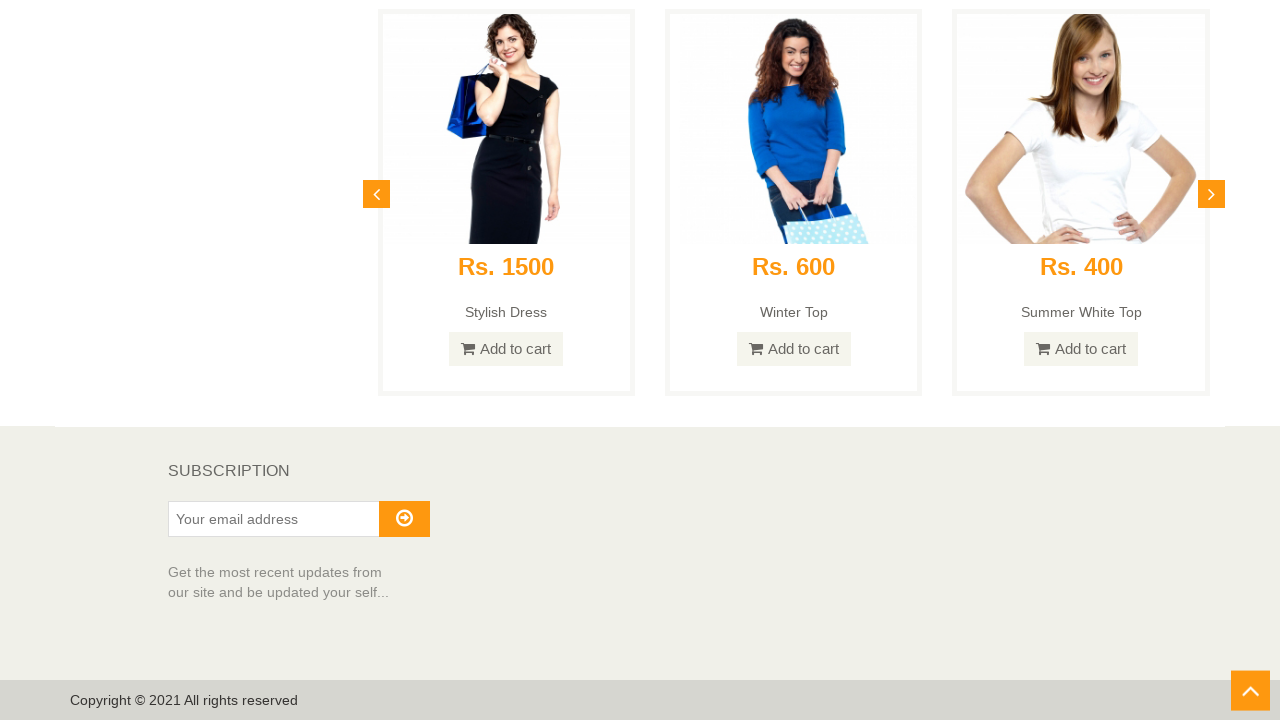

Entered email address 'testuser@example.com' in subscription input field on #susbscribe_email
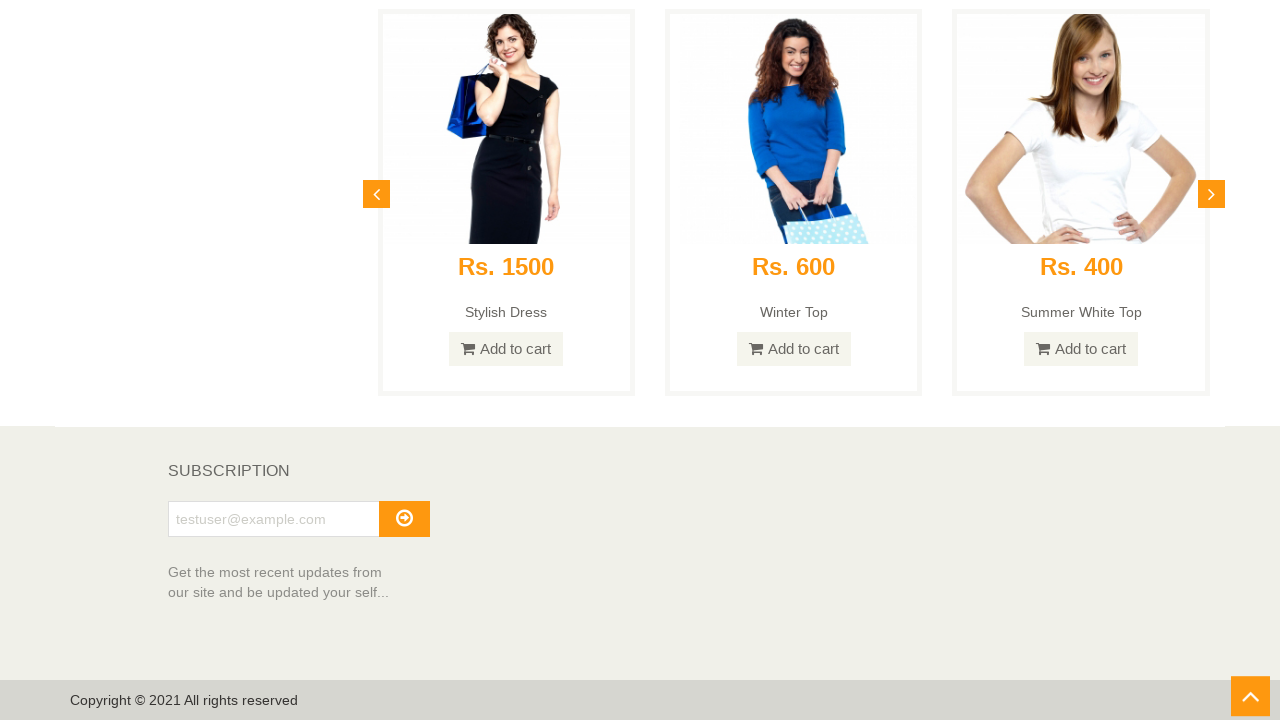

Clicked the subscription arrow button at (404, 519) on #subscribe
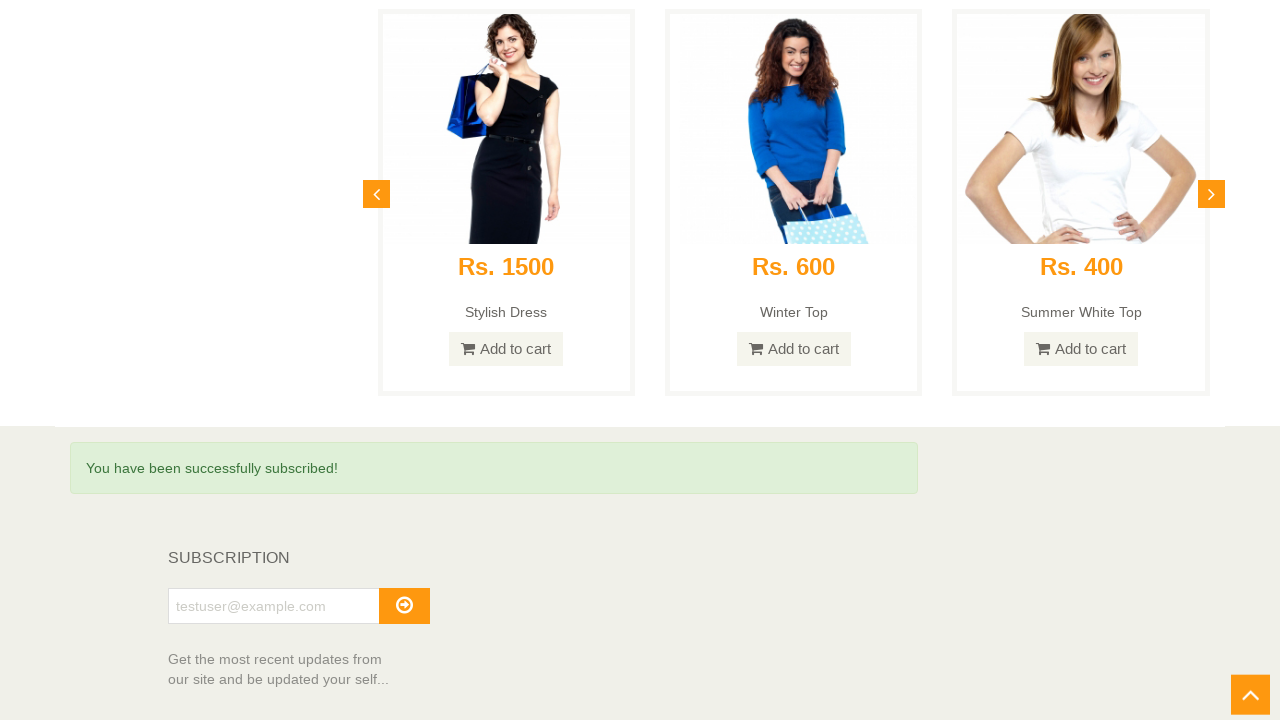

Verified success message 'You have been successfully subscribed!' is displayed
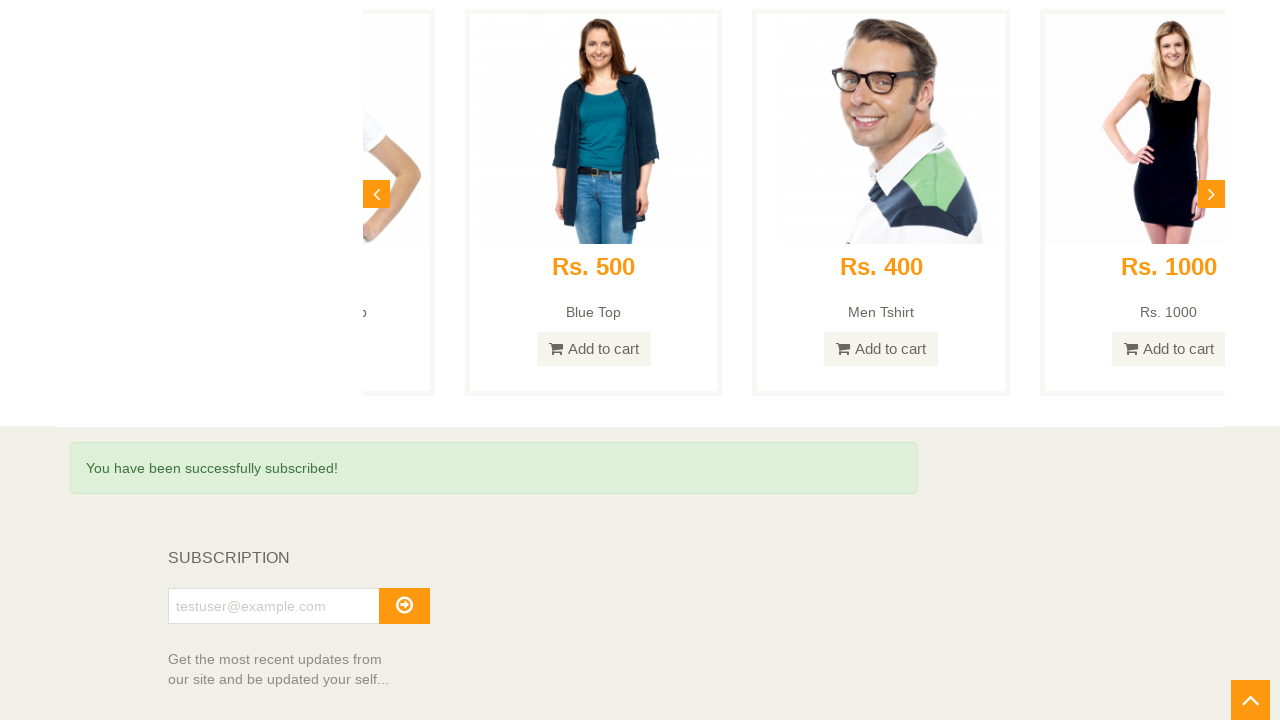

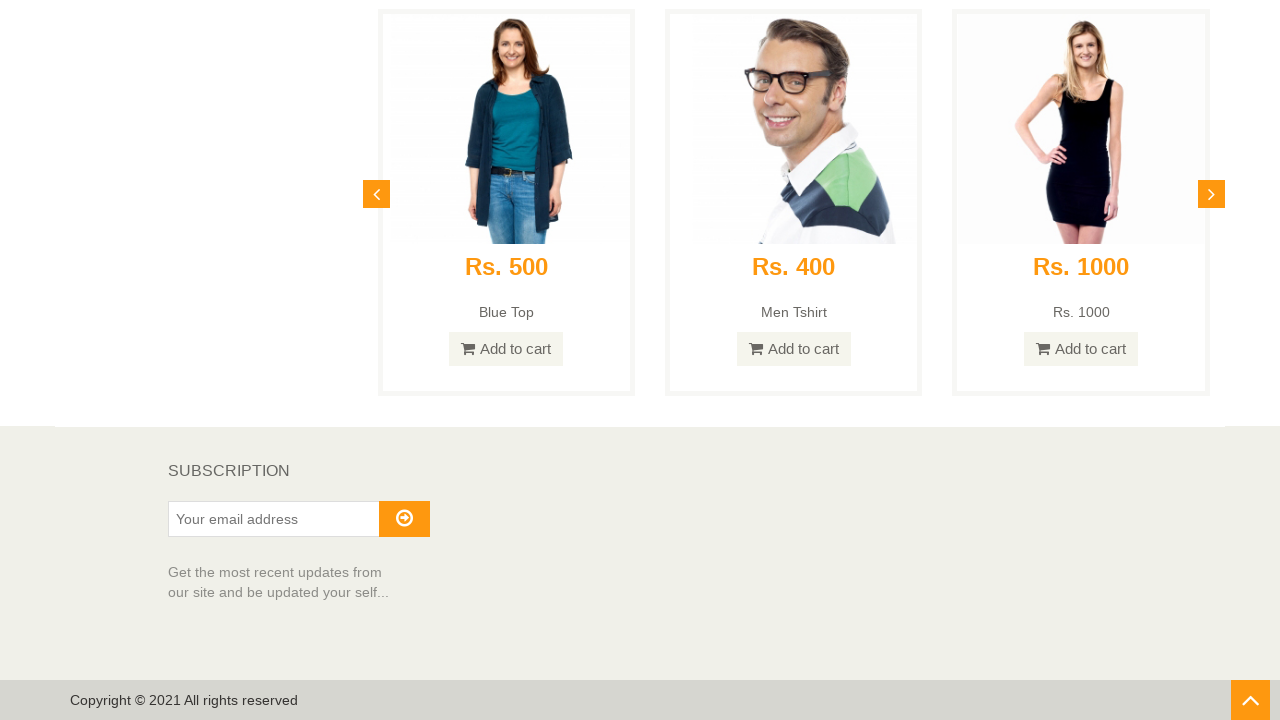